Tests form validation by attempting to register with an invalid email format and verifying the error message

Starting URL: https://petlov.vercel.app/signup

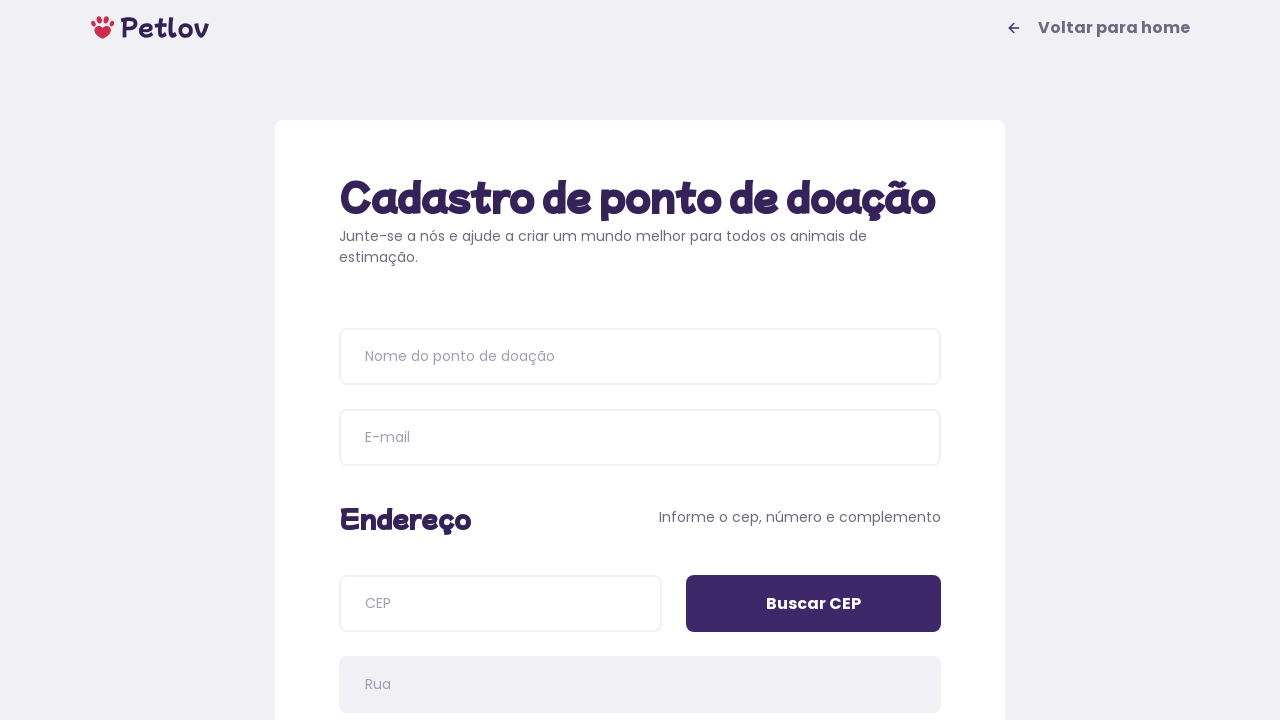

Form loaded - donation point registration page appeared
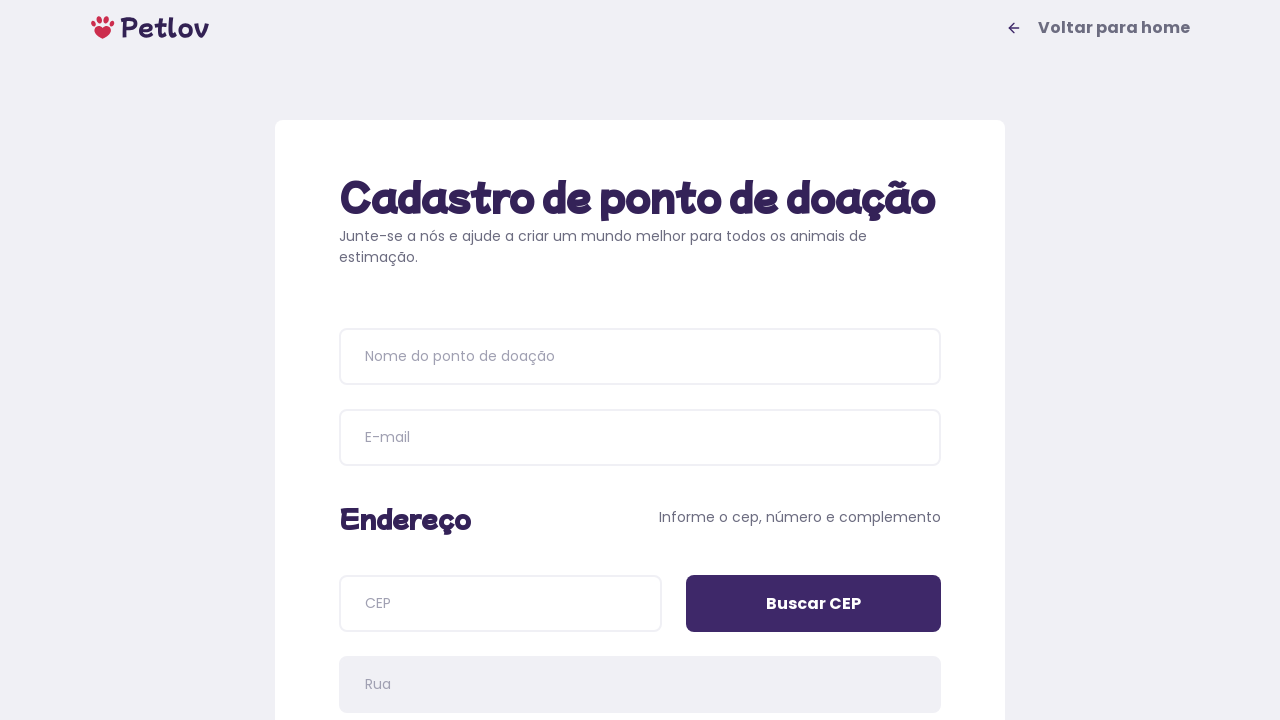

Filled donation point name with 'Lar dos peludos' on input[placeholder='Nome do ponto de doação']
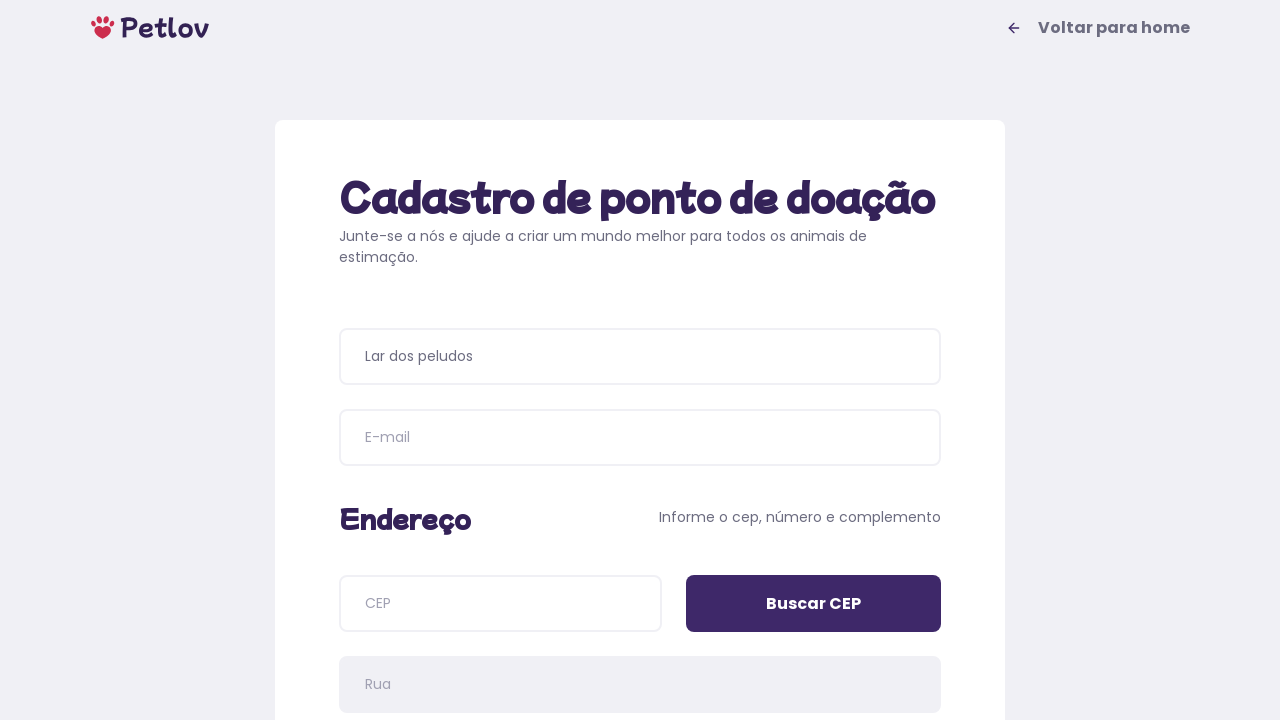

Filled email field with invalid email format (missing @): 'atendimento&lardospeludos.com.br' on input[name=email]
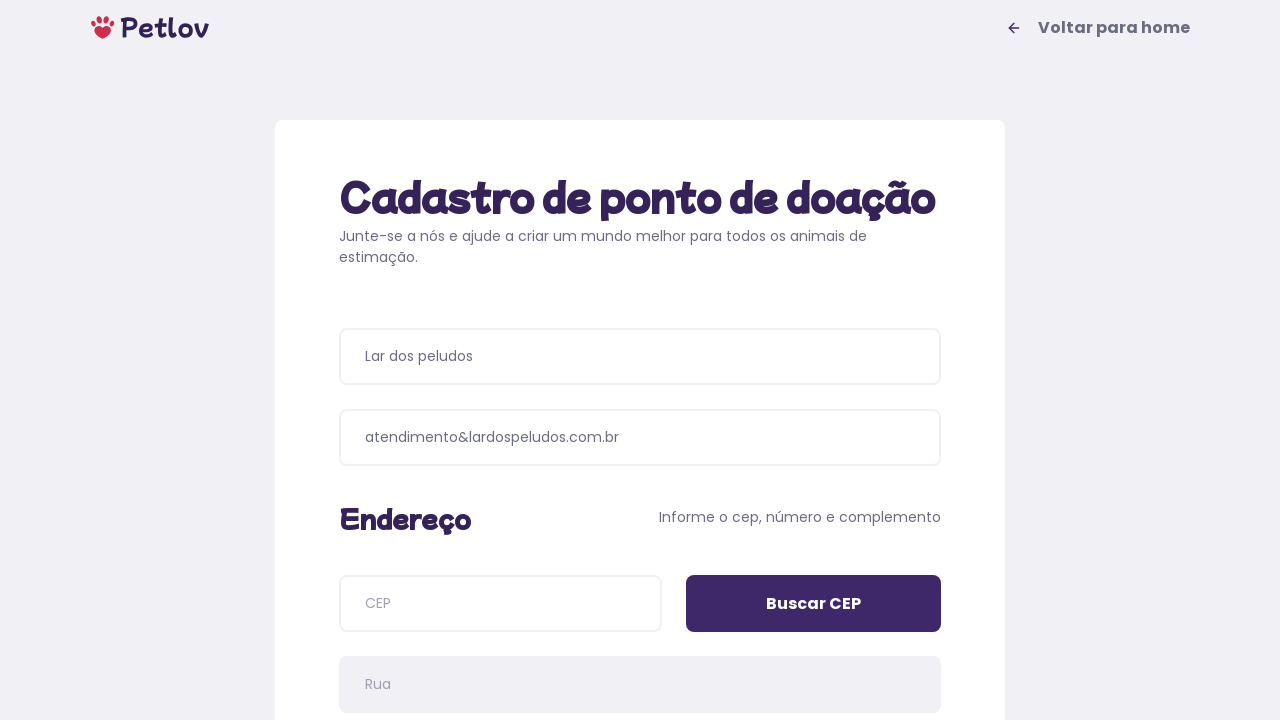

Filled CEP field with '21510105' on input[name=cep]
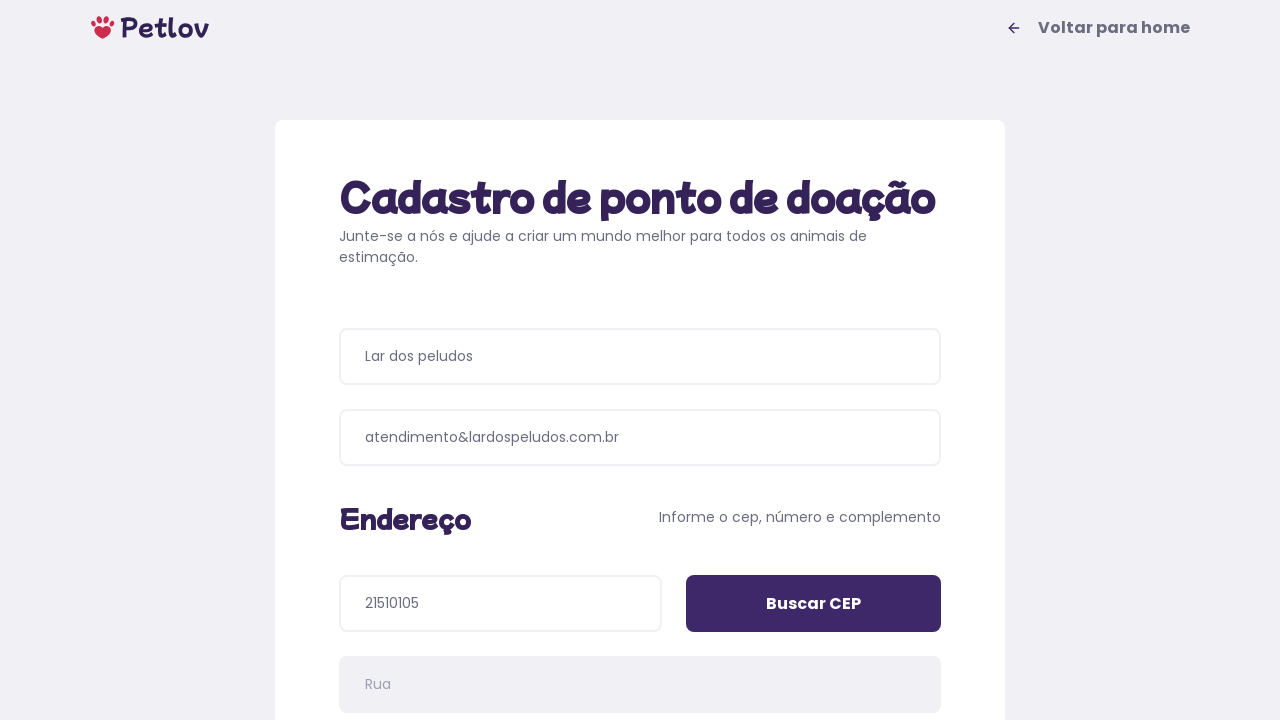

Clicked 'Buscar CEP' button to search postal code at (814, 604) on input[value='Buscar CEP']
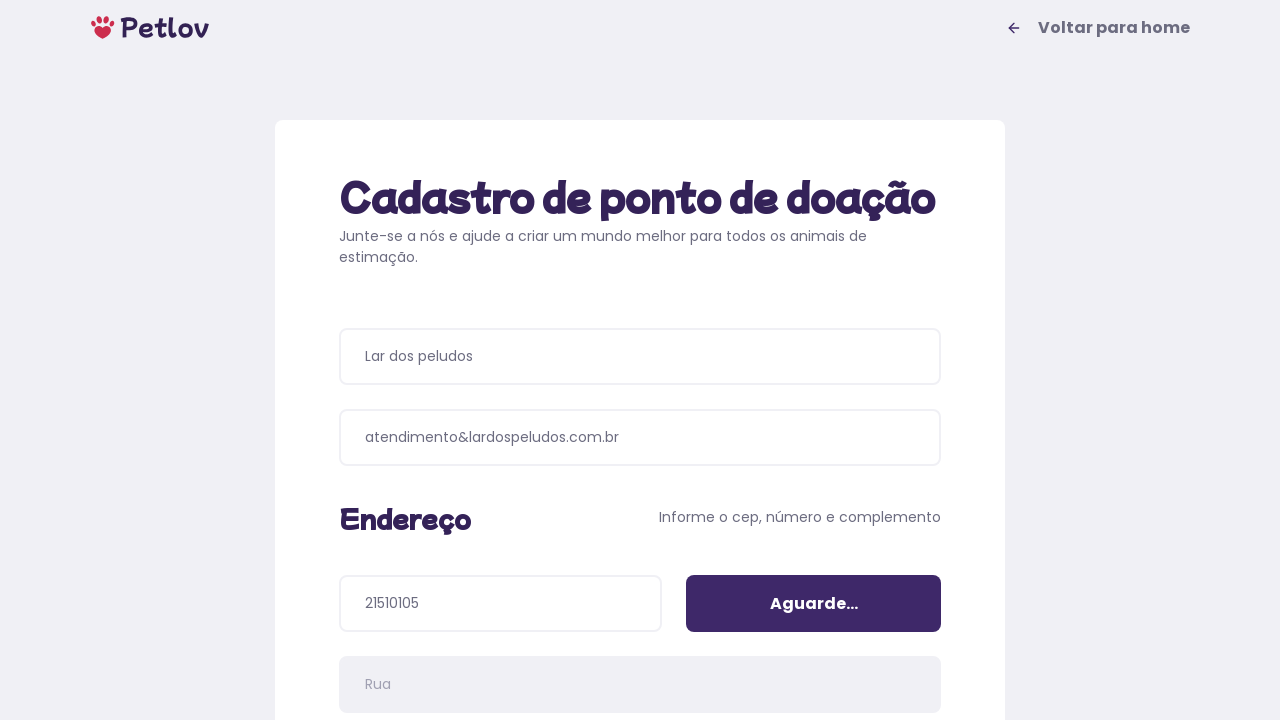

Filled address number field with '100' on input[name=addressNumber]
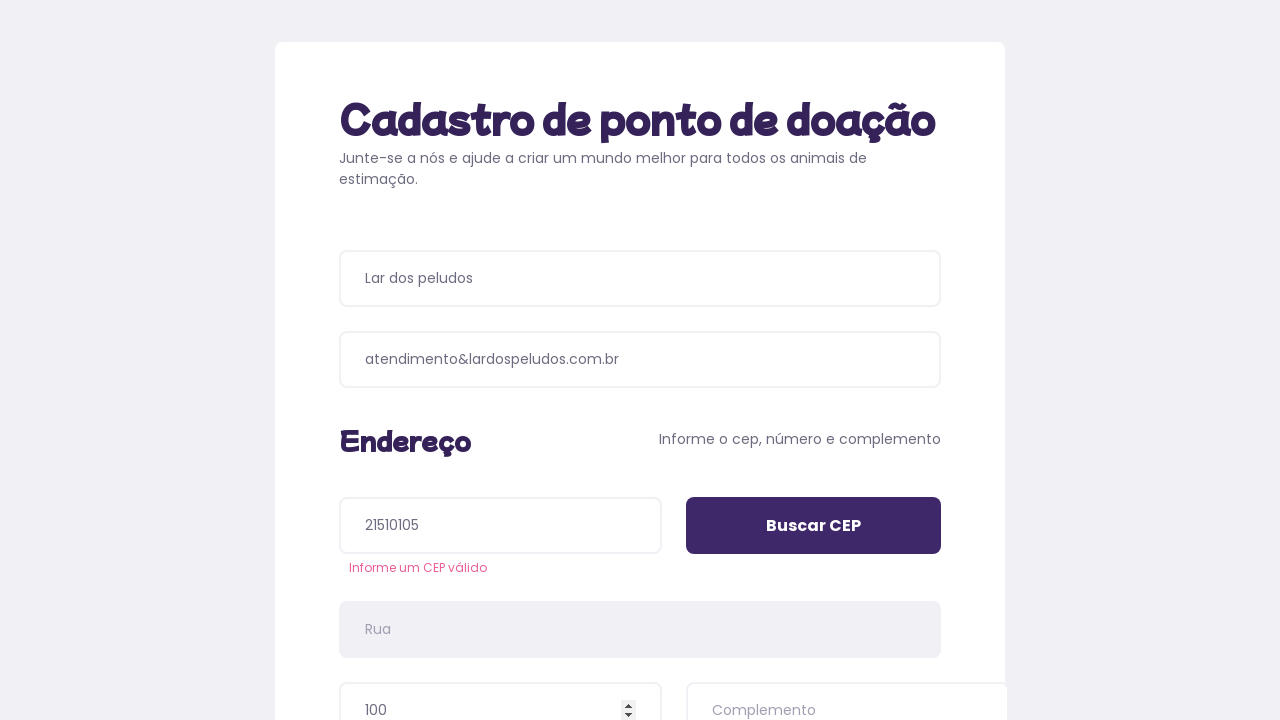

Filled address complement field with 'Ao lado da padaria' on input[name=addressDetails]
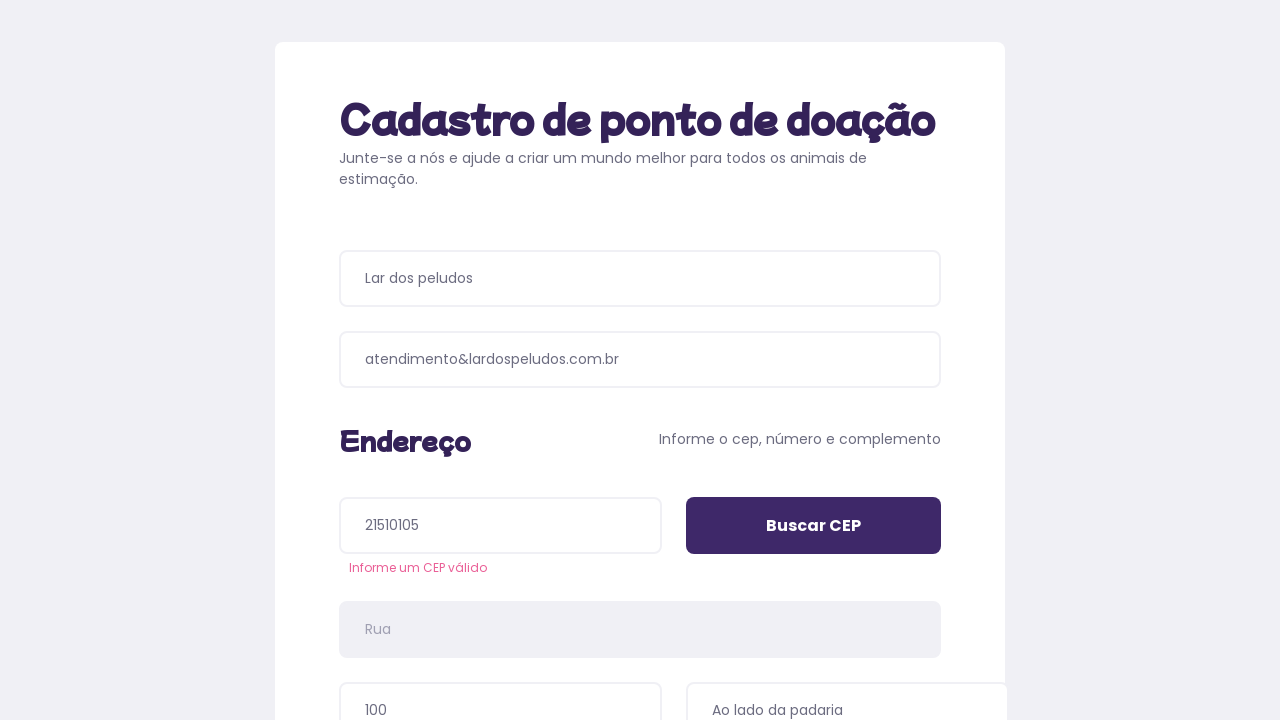

Selected 'Gatos' (Cats) as pet type at (794, 390) on xpath=//span[text()='Gatos']/..
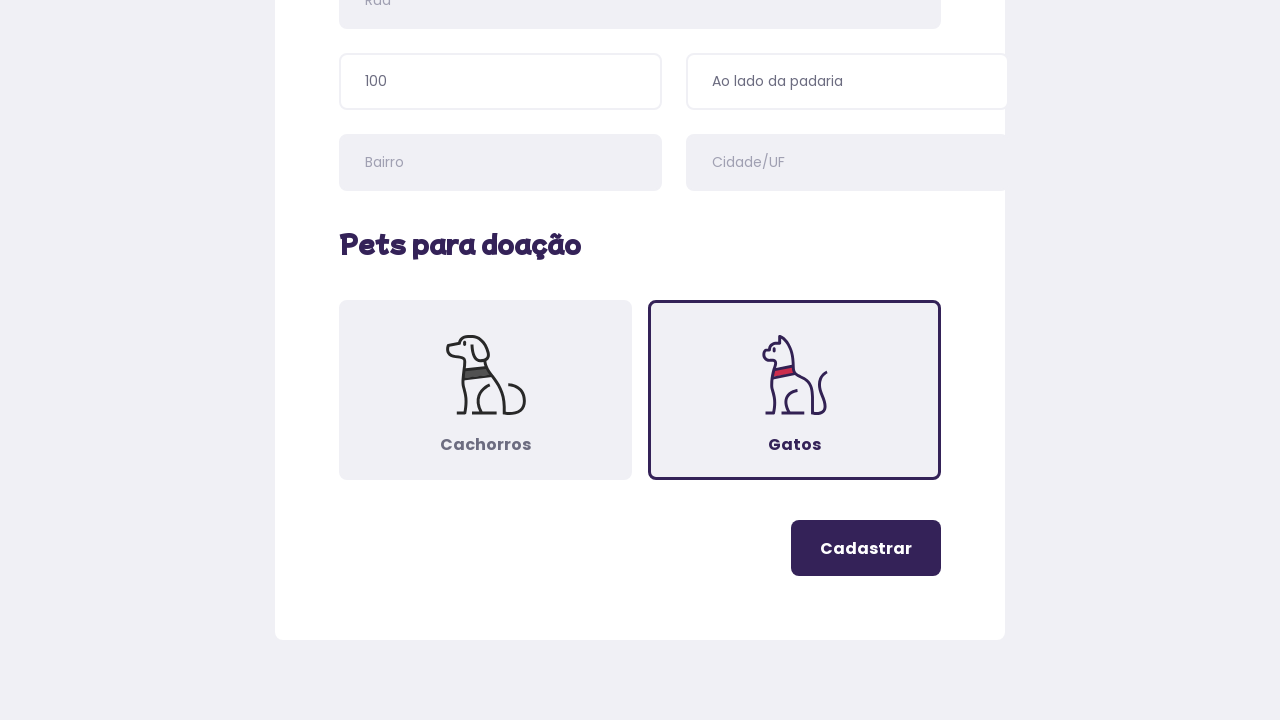

Clicked register button to submit form at (866, 548) on .button-register
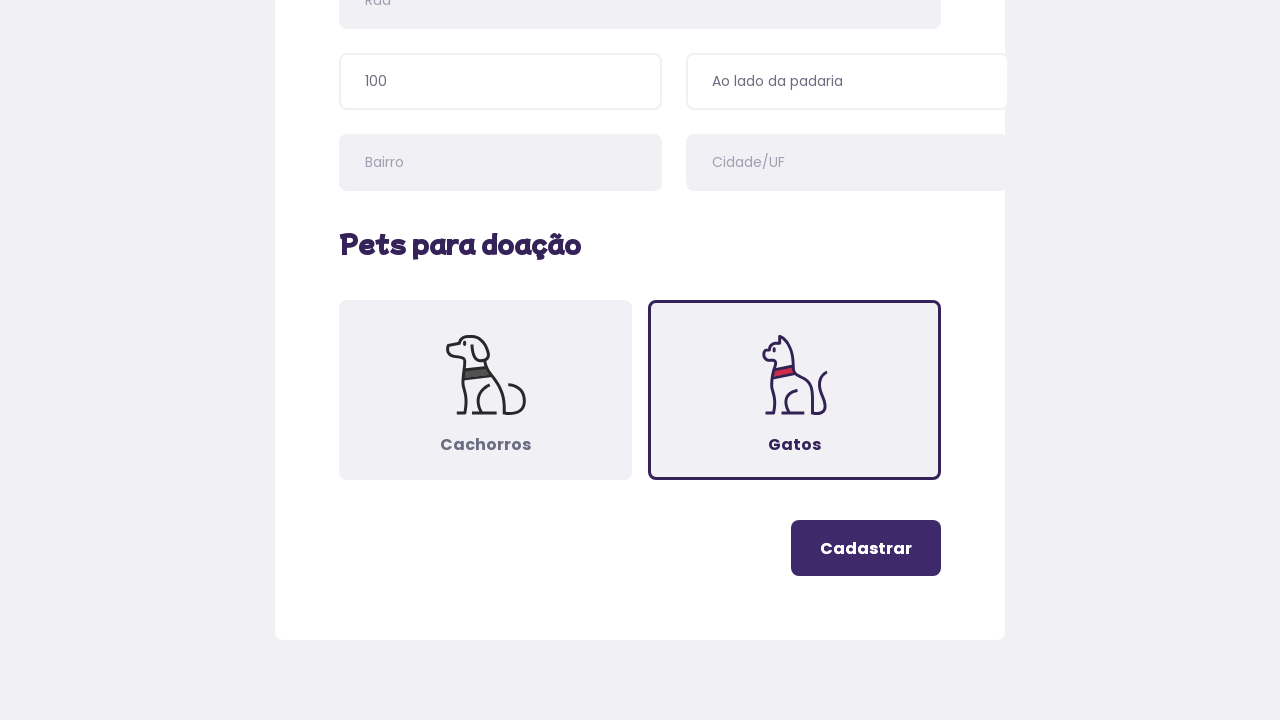

Error message appeared: 'Informe um email válido' - validating invalid email format rejection
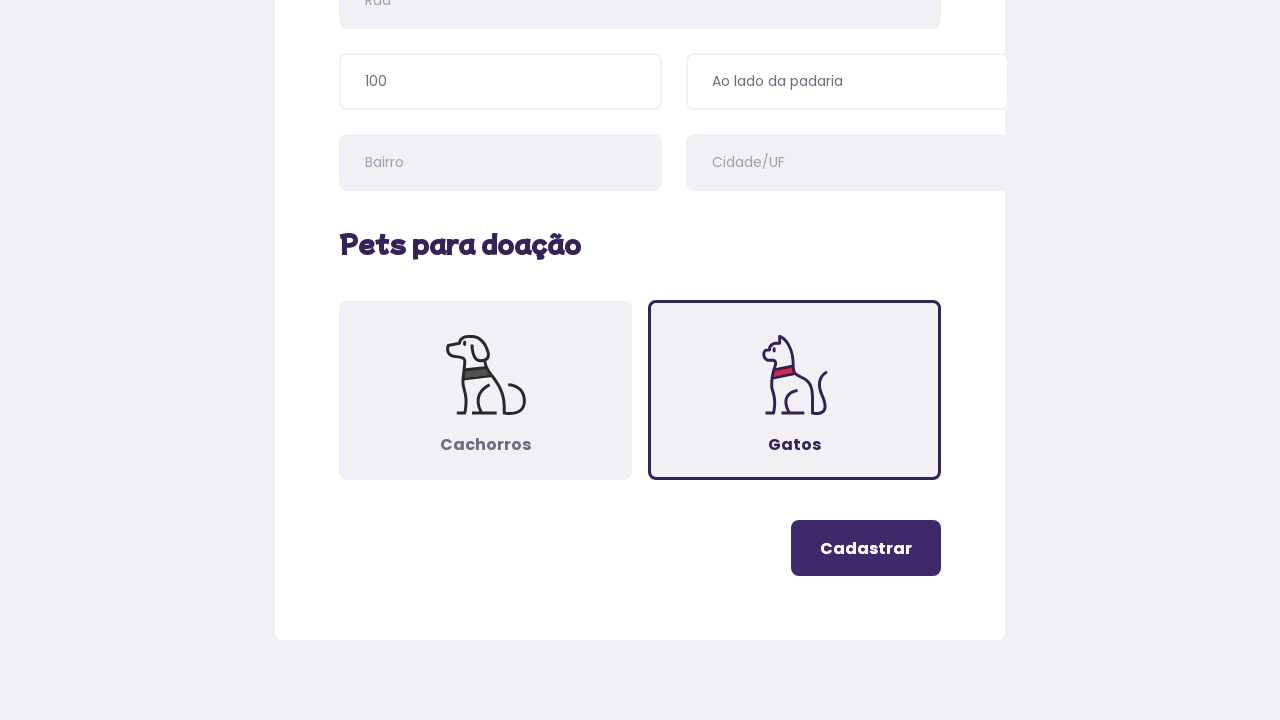

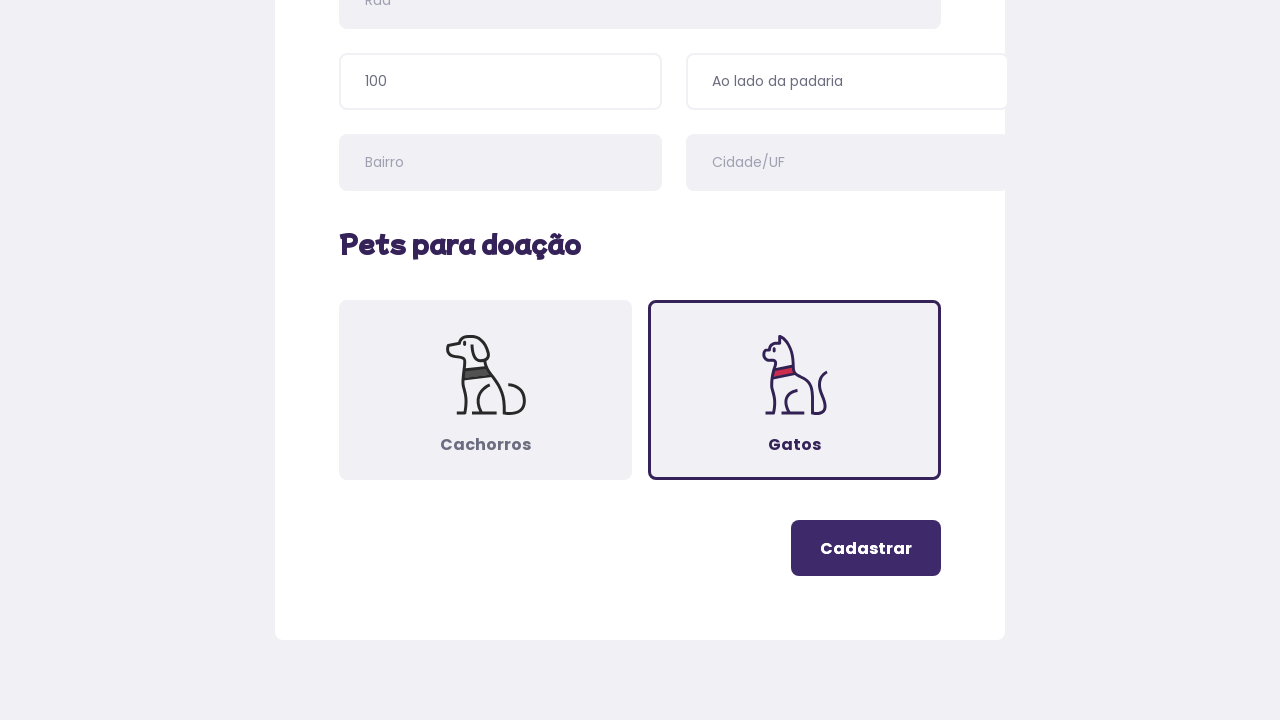